Tests pressing the SPACE key on an input element and verifies that the page correctly displays "You entered: SPACE"

Starting URL: http://the-internet.herokuapp.com/key_presses

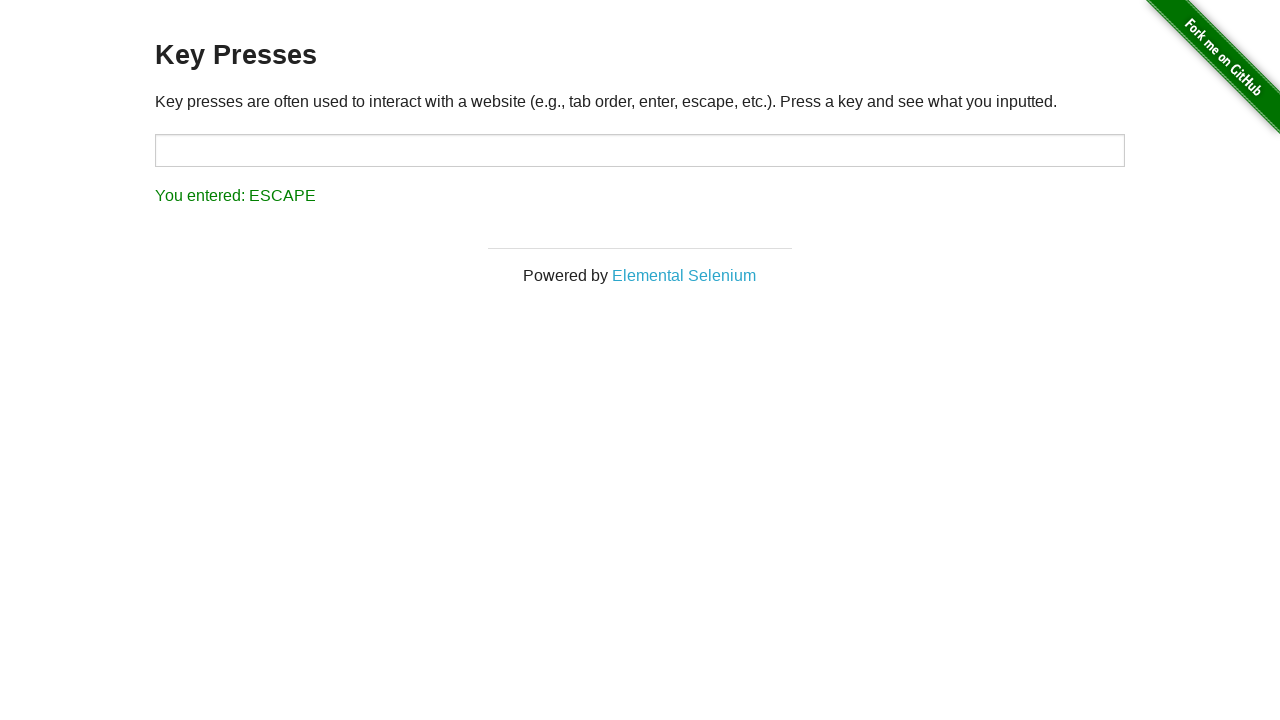

Pressed SPACE key on target input element on #target
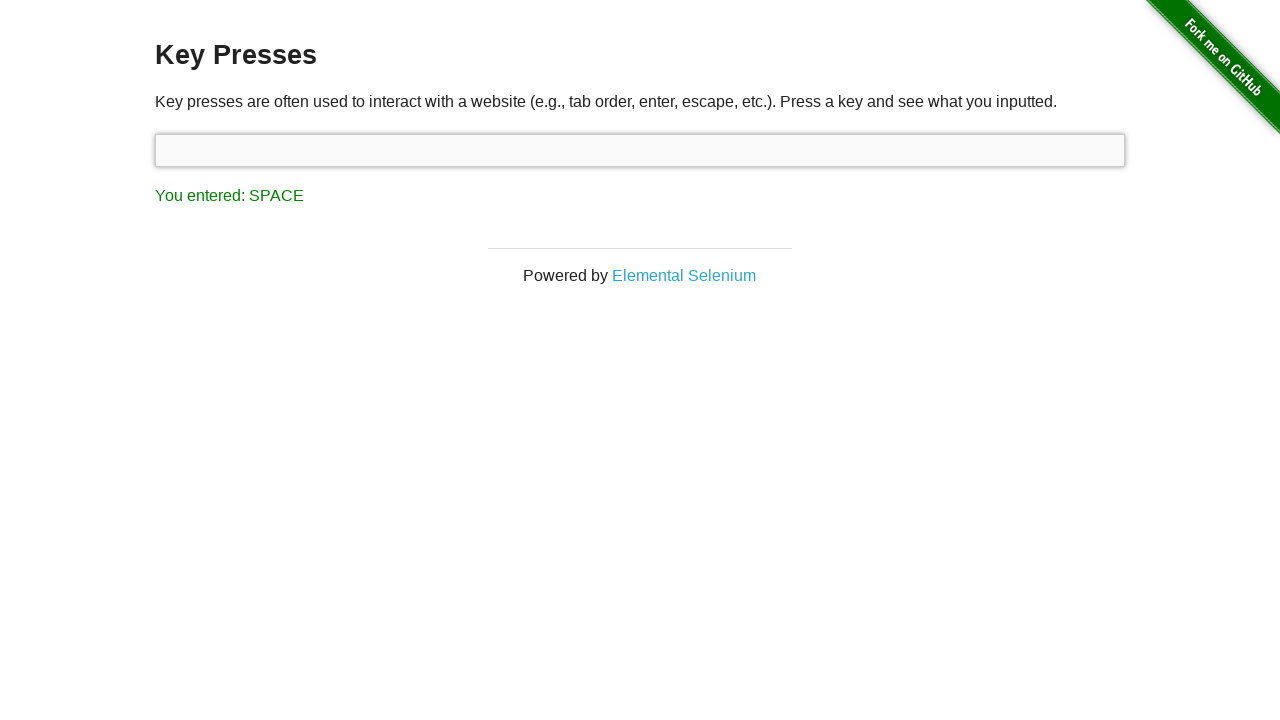

Result element loaded after pressing SPACE
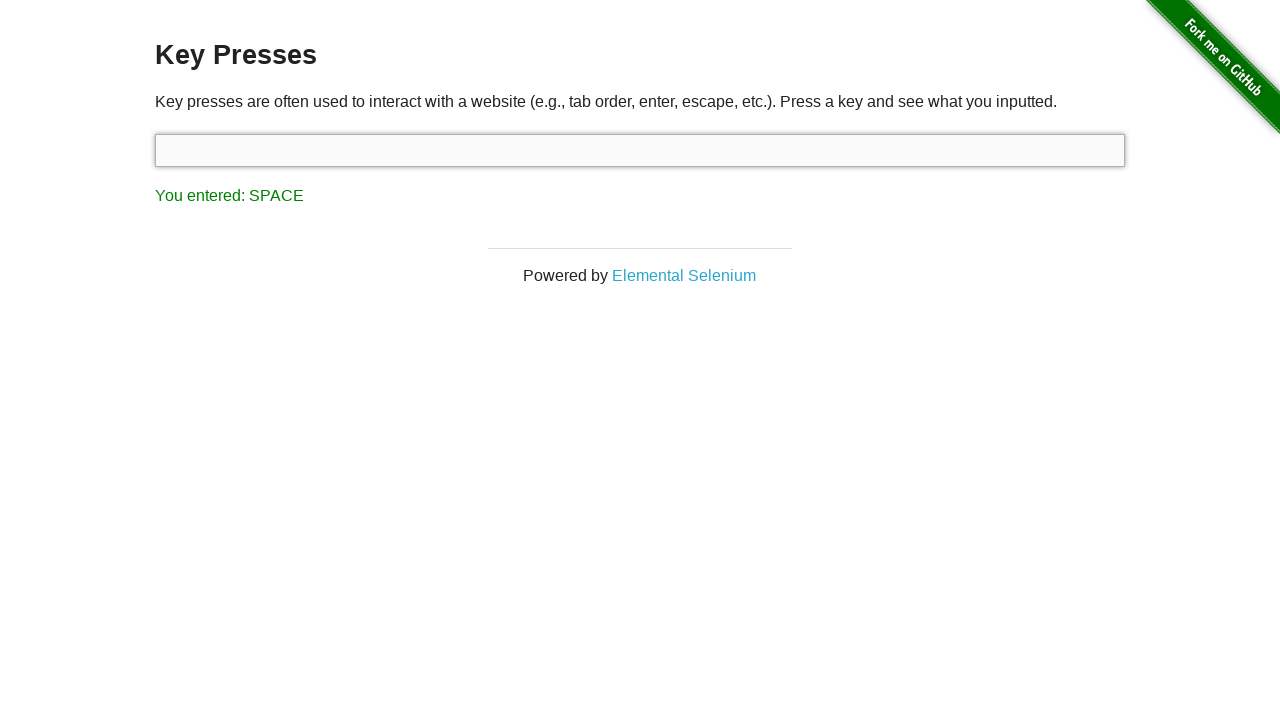

Retrieved result text content
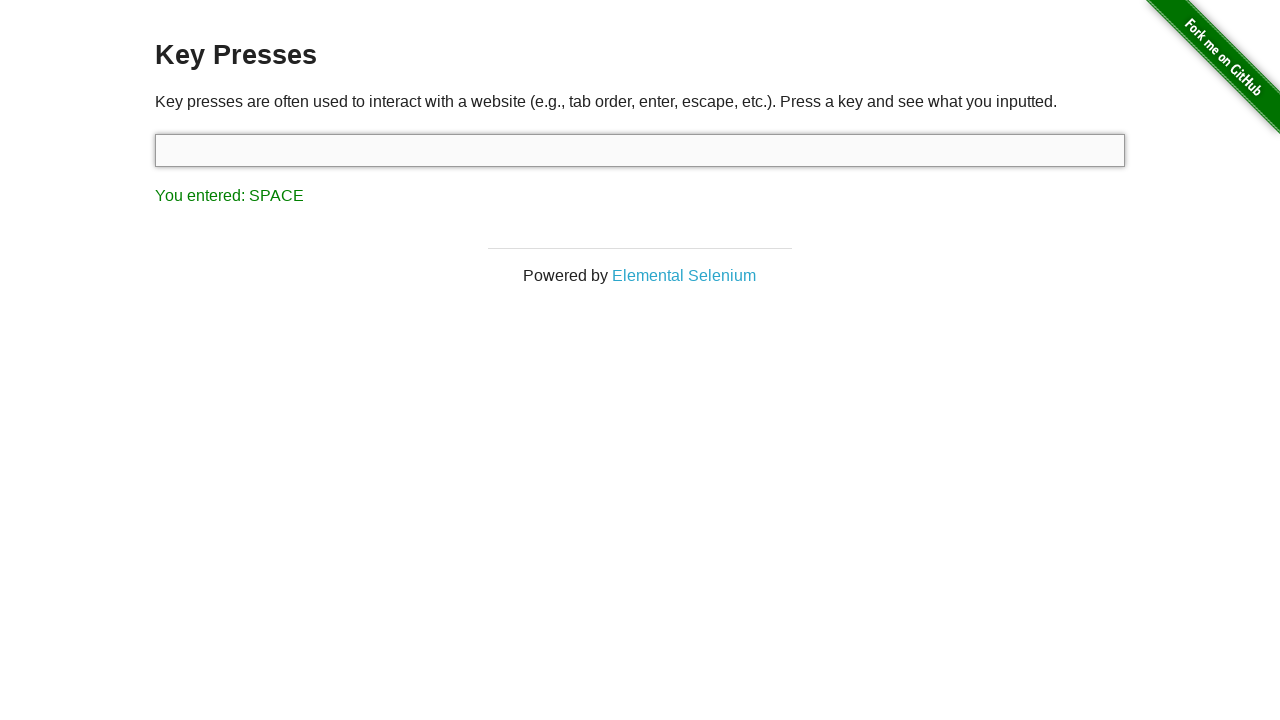

Verified that result text correctly displays 'You entered: SPACE'
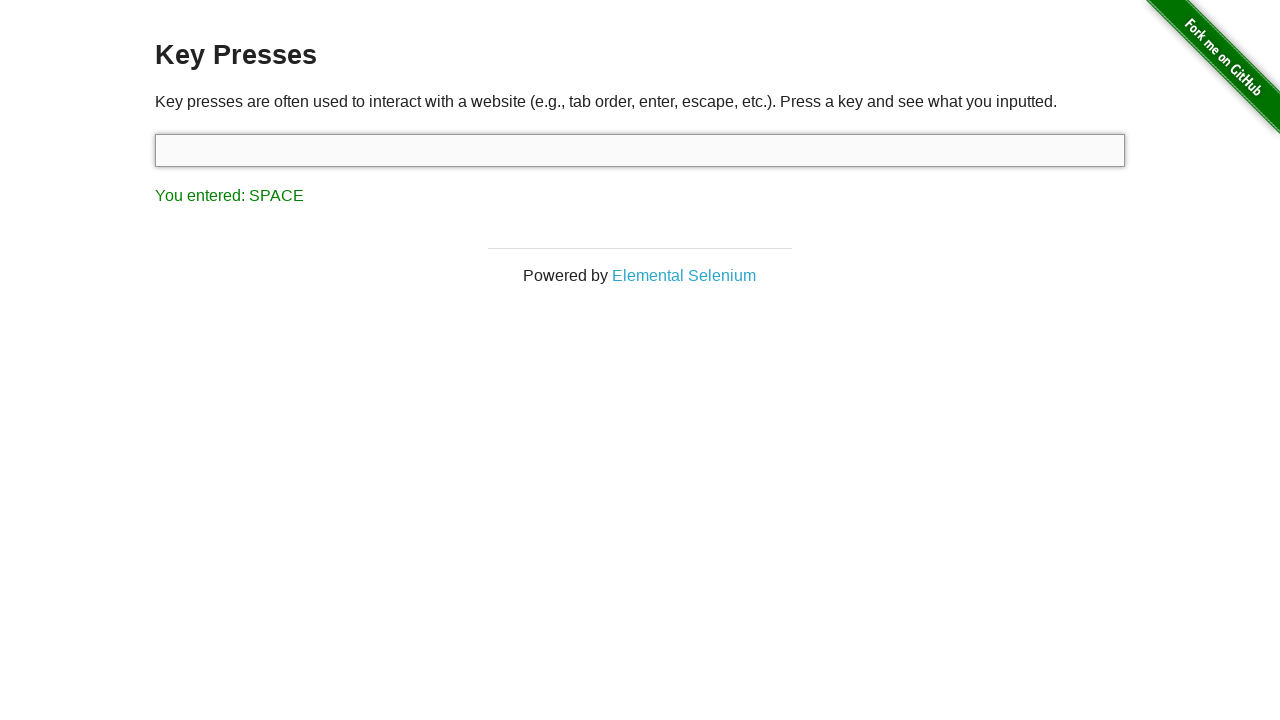

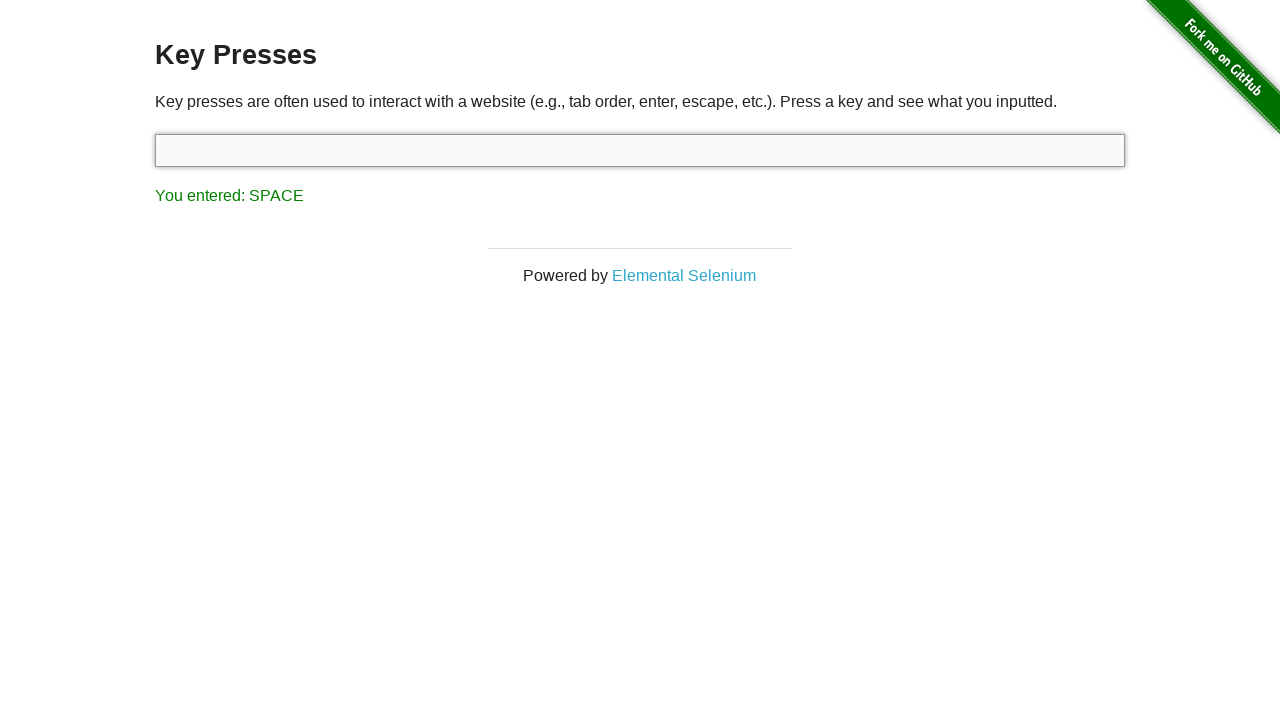